Tests login form validation by entering a username but leaving password blank, verifying the error message displays "Password is required"

Starting URL: https://www.saucedemo.com/

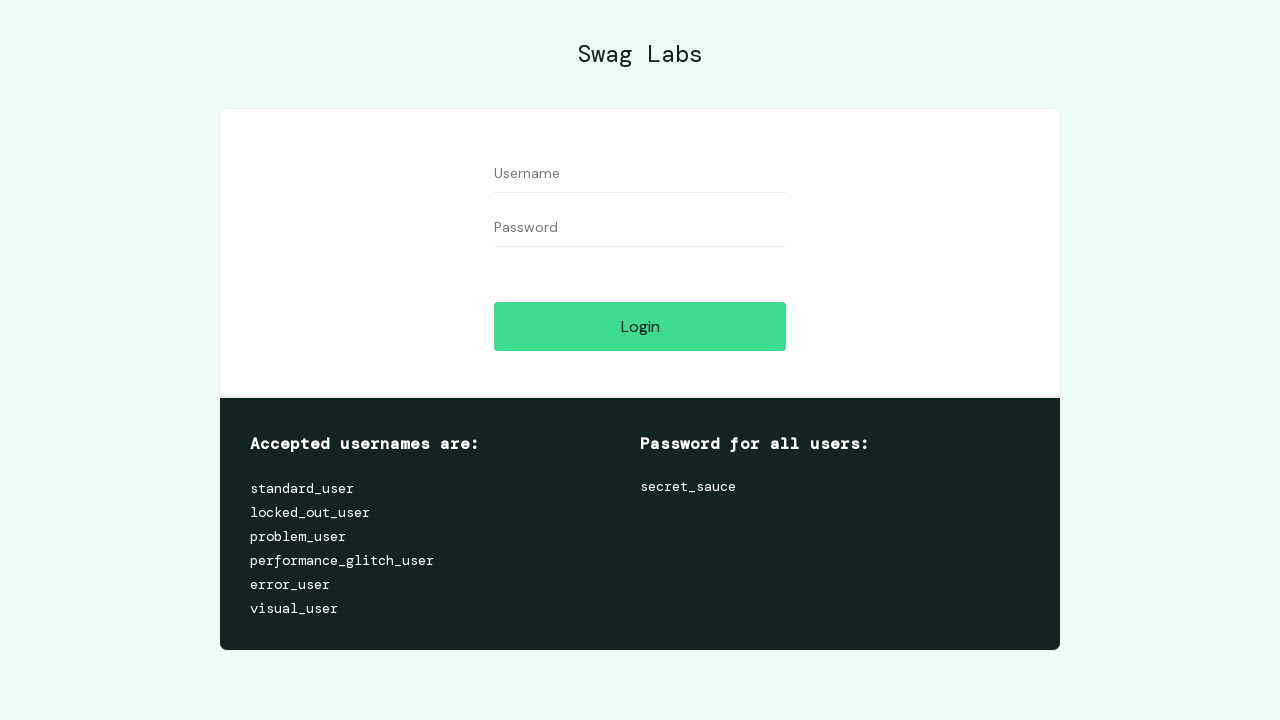

Username field became visible
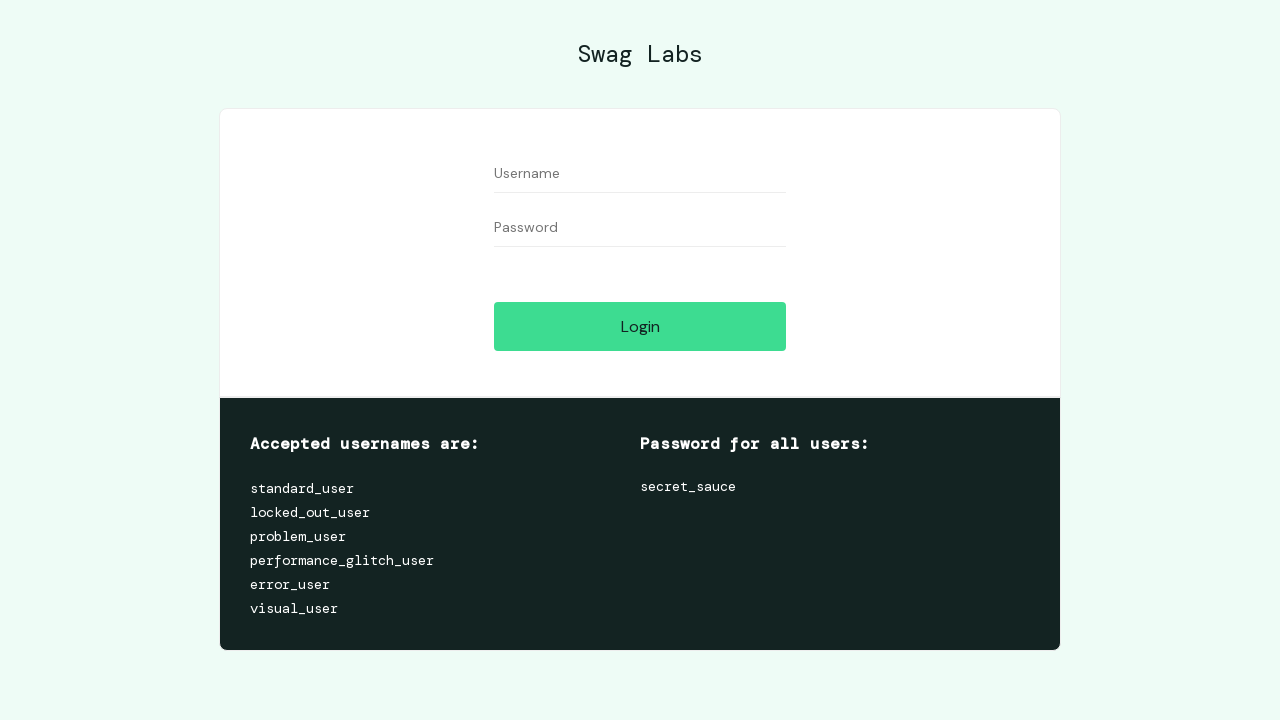

Filled username field with 'MahmutCan' on #user-name
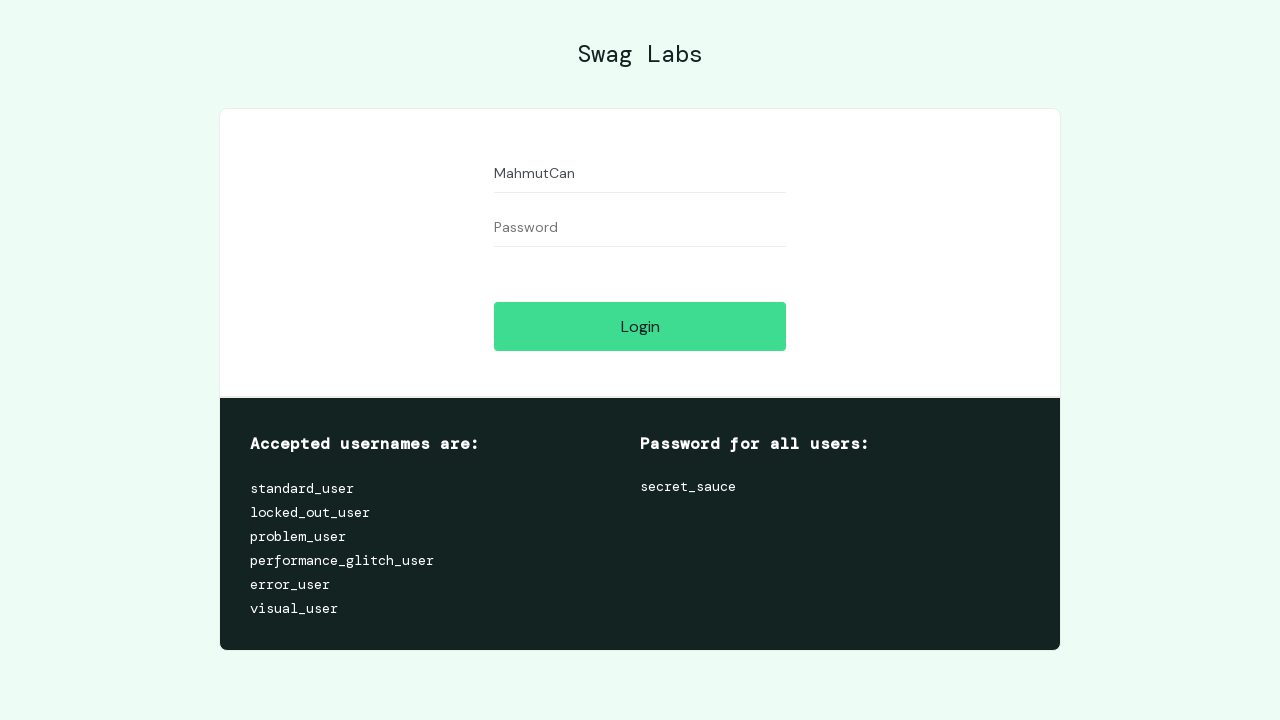

Password field became visible
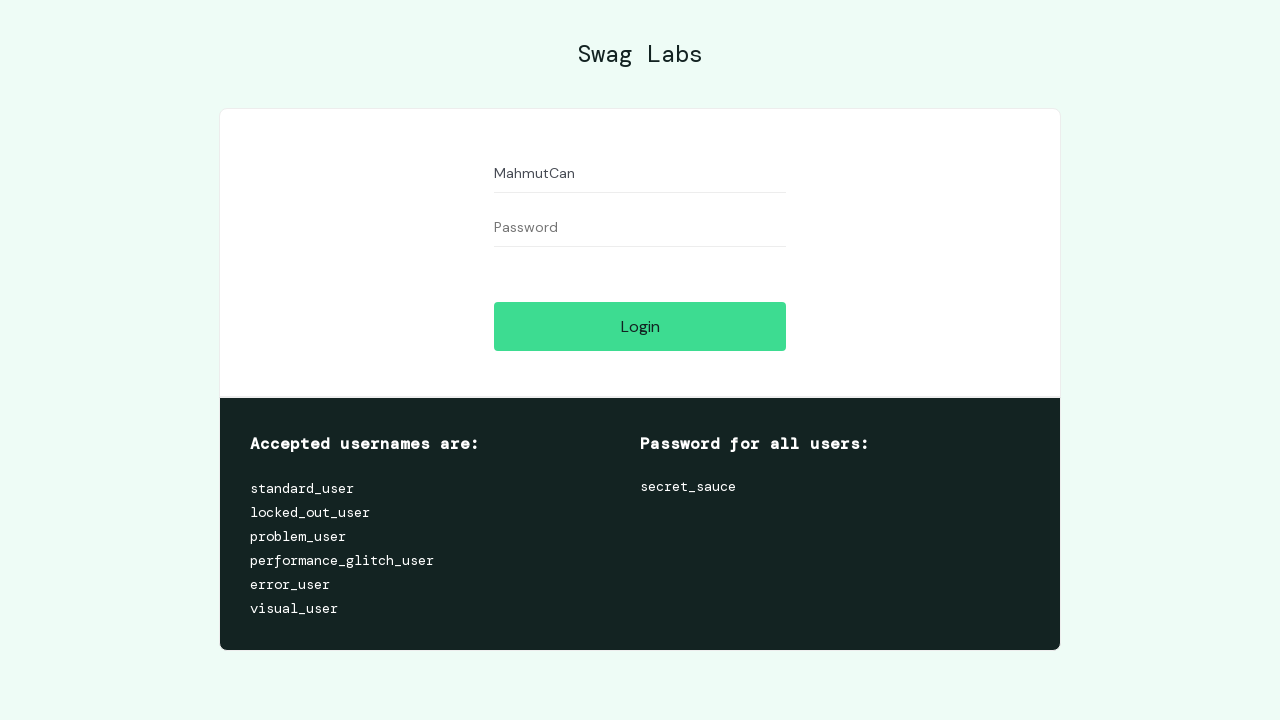

Clicked login button with password field left blank at (640, 326) on #login-button
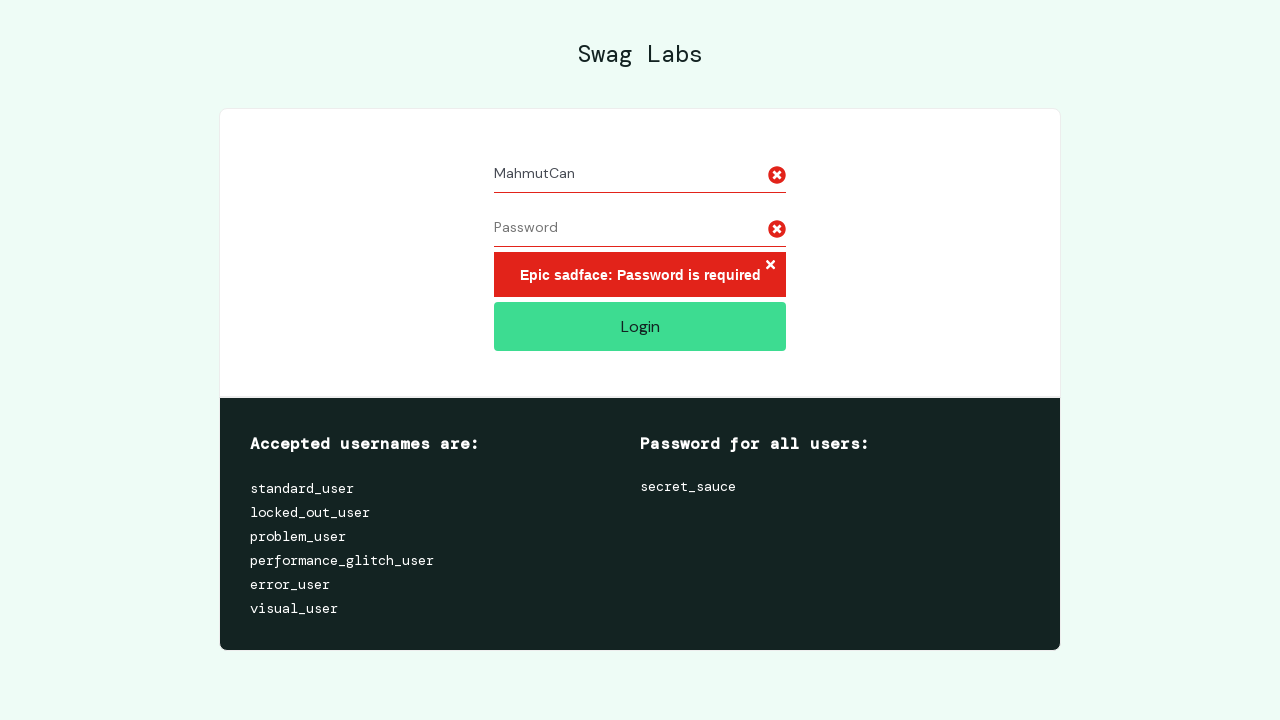

Password required error message appeared
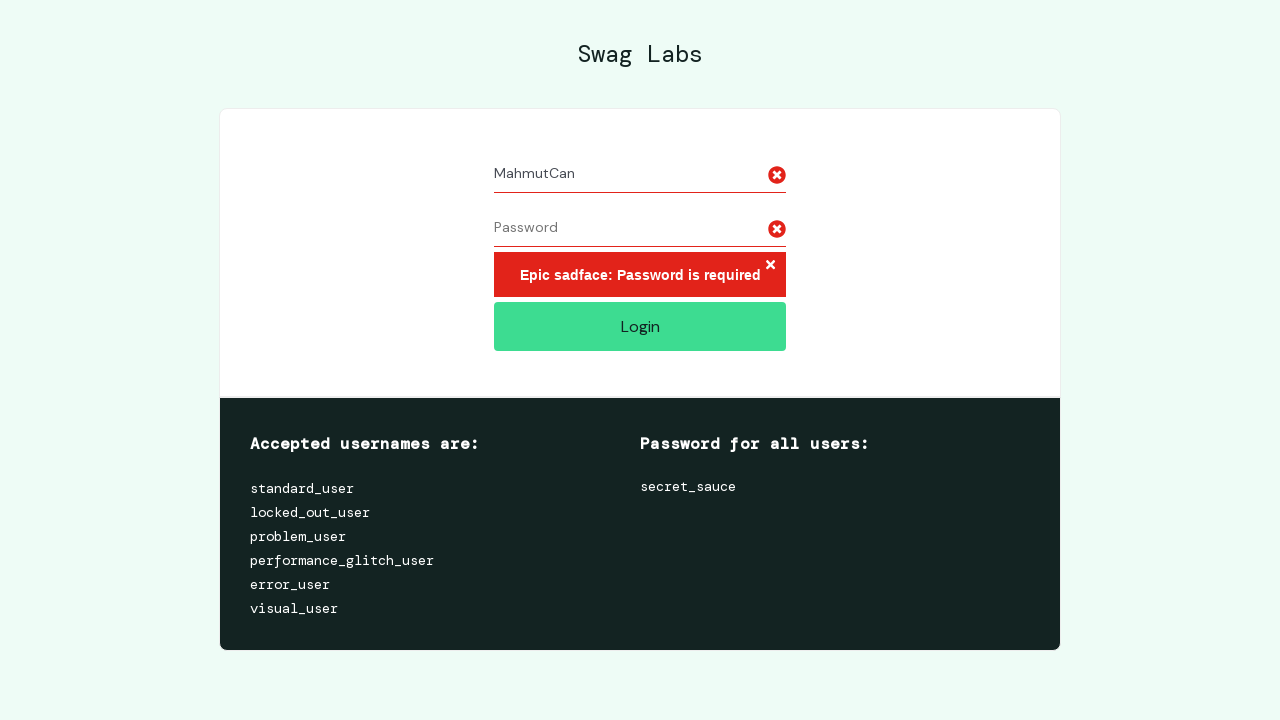

Located error message element
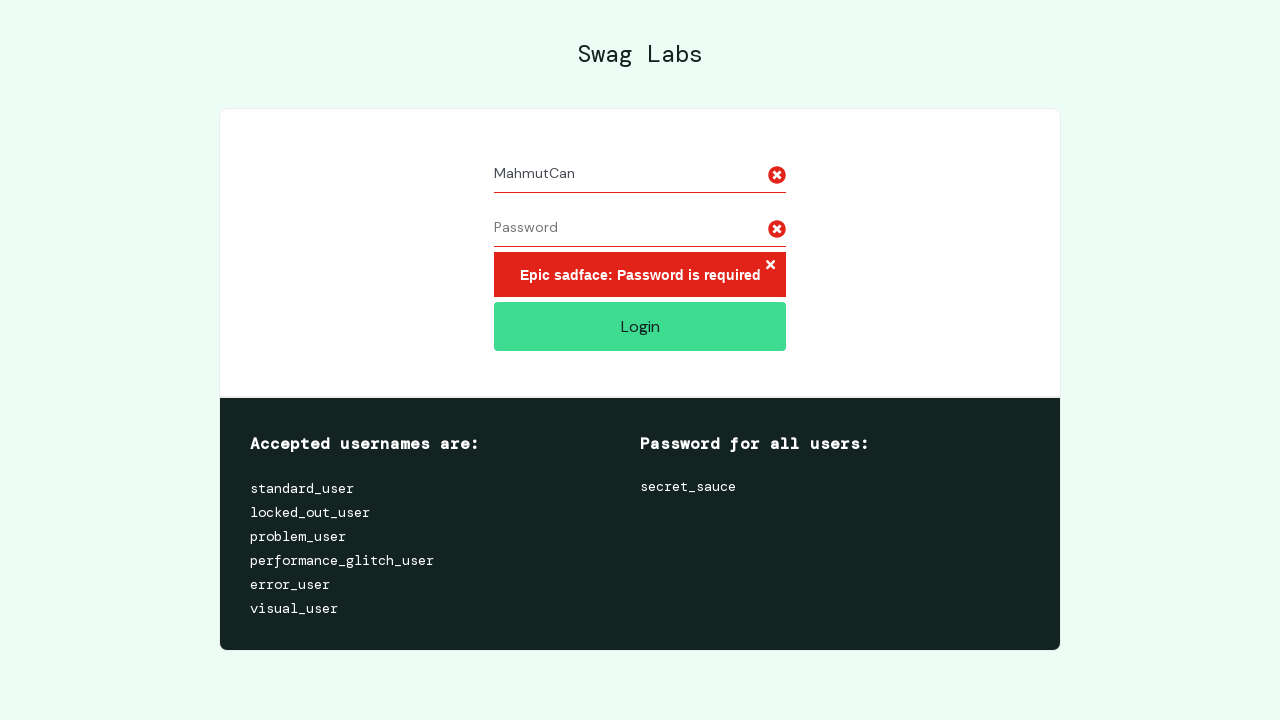

Verified error message displays 'Epic sadface: Password is required'
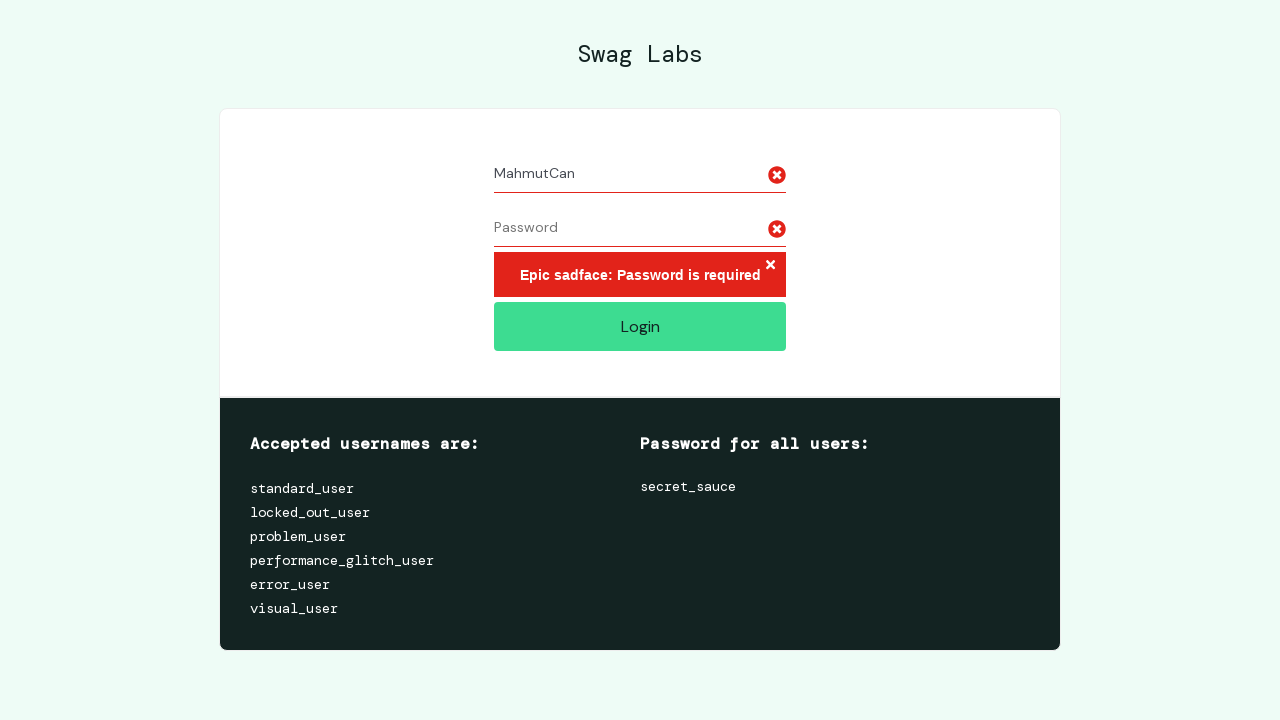

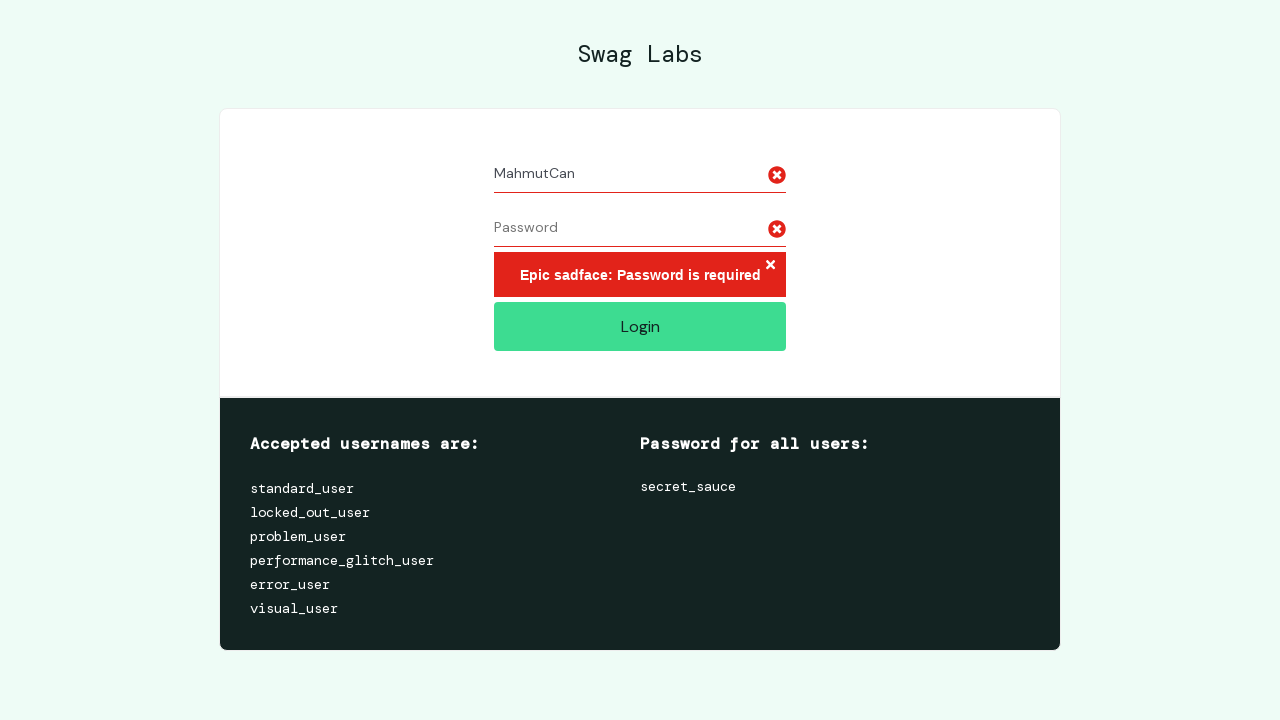